Verifies that the OpenCart store homepage loads correctly by checking the page URL and title

Starting URL: https://naveenautomationlabs.com/opencart/

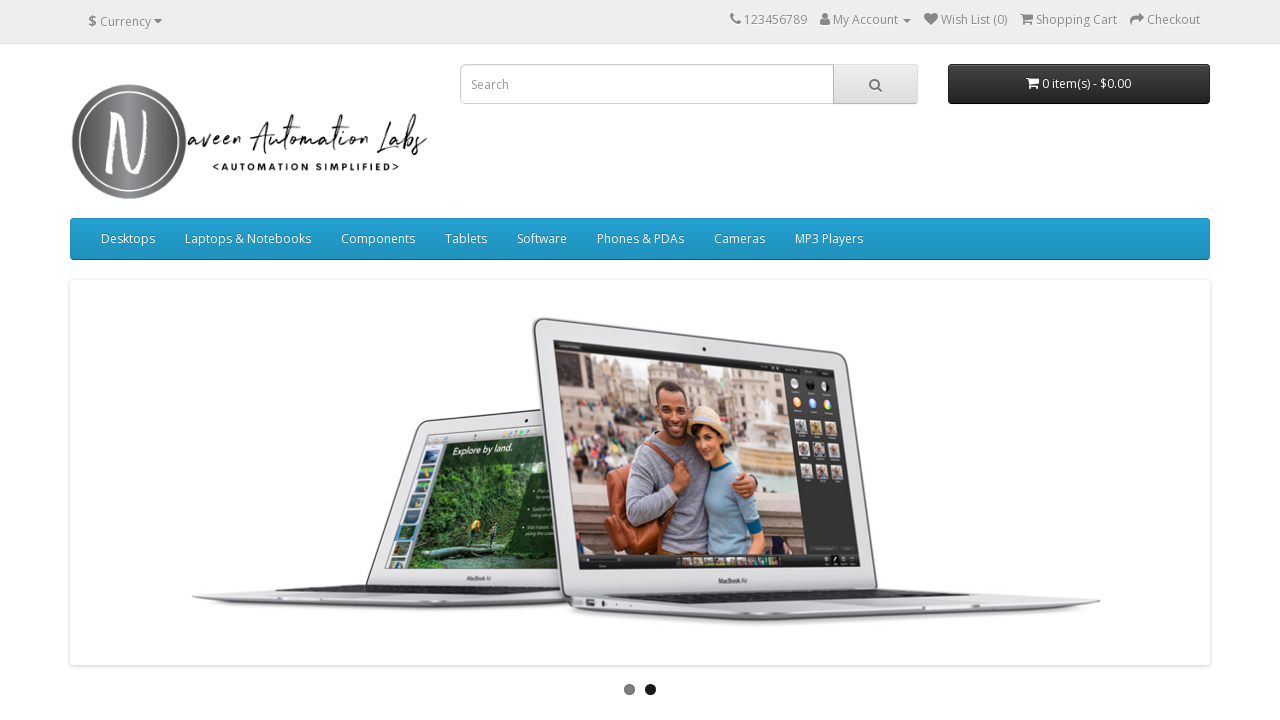

Navigated to OpenCart store homepage
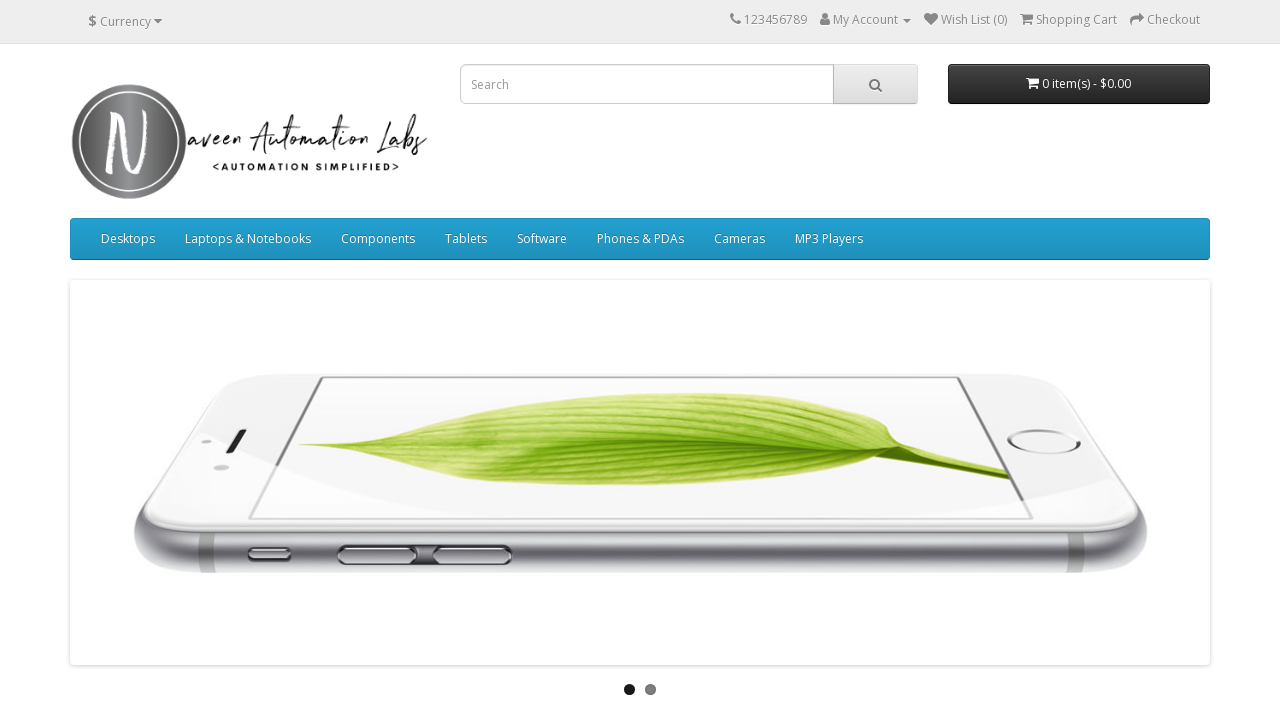

Verified page URL matches expected URL: https://naveenautomationlabs.com/opencart/
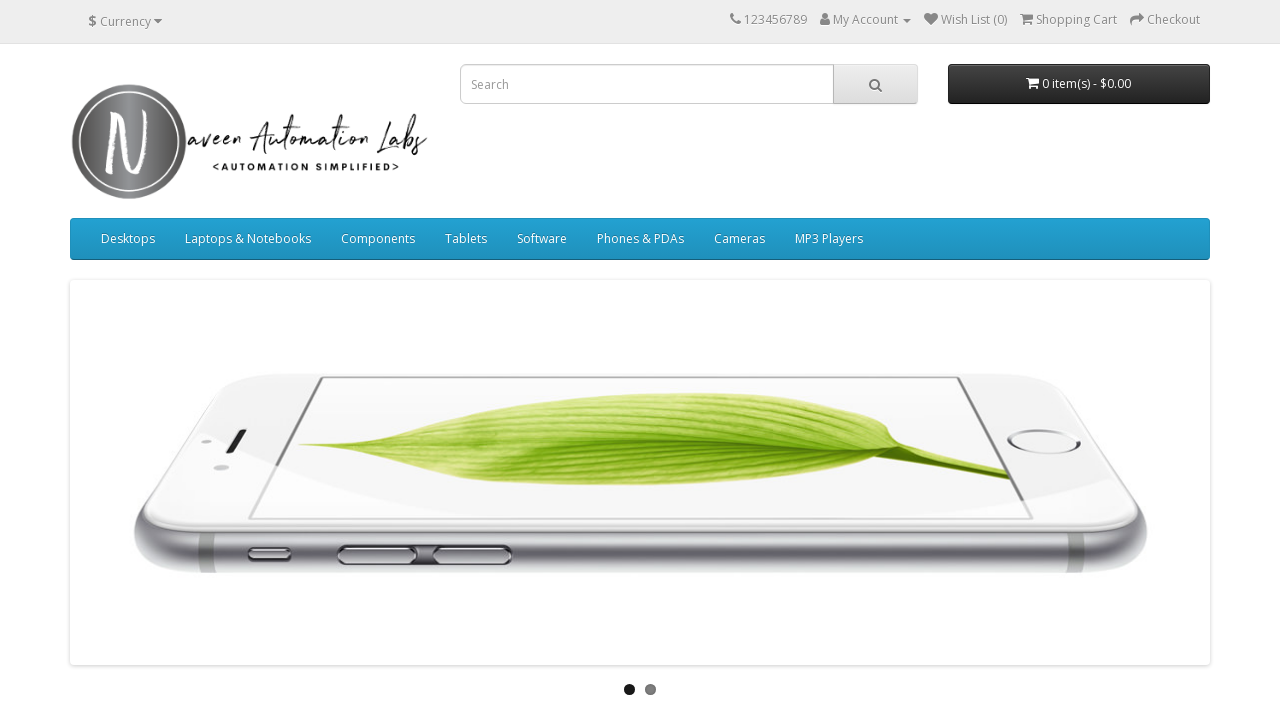

Verified page title matches expected title: 'Your Store'
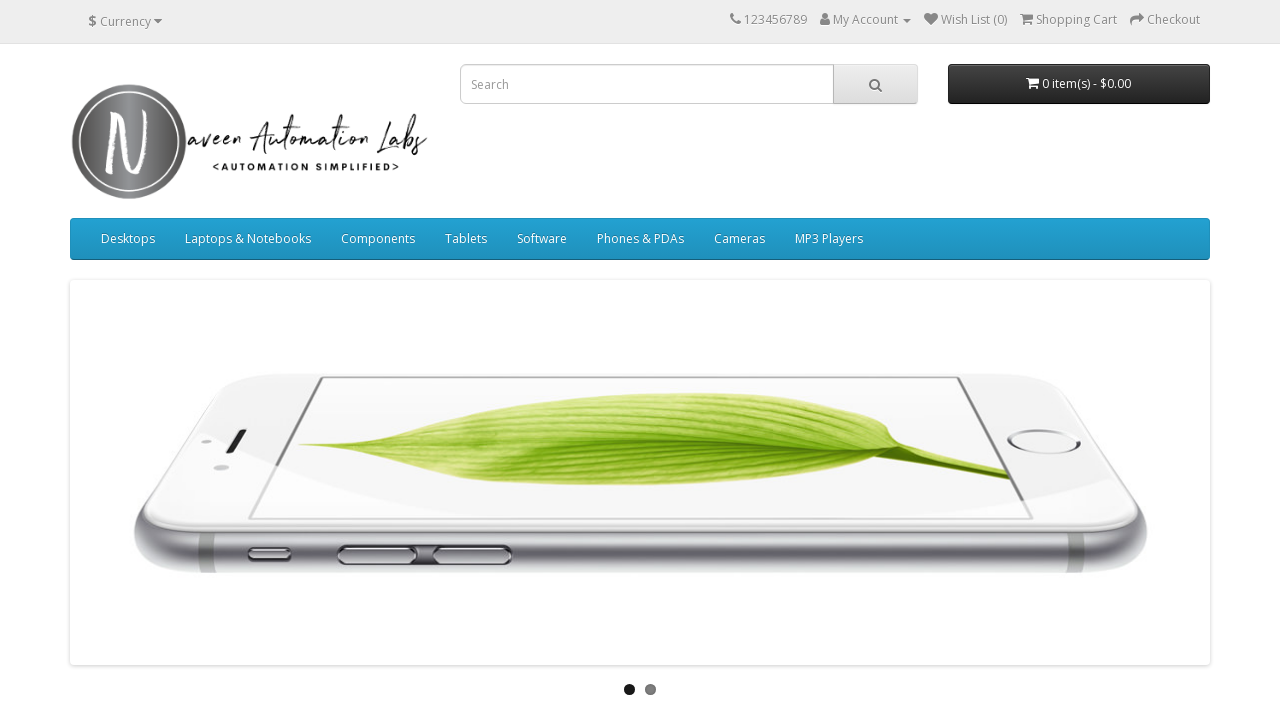

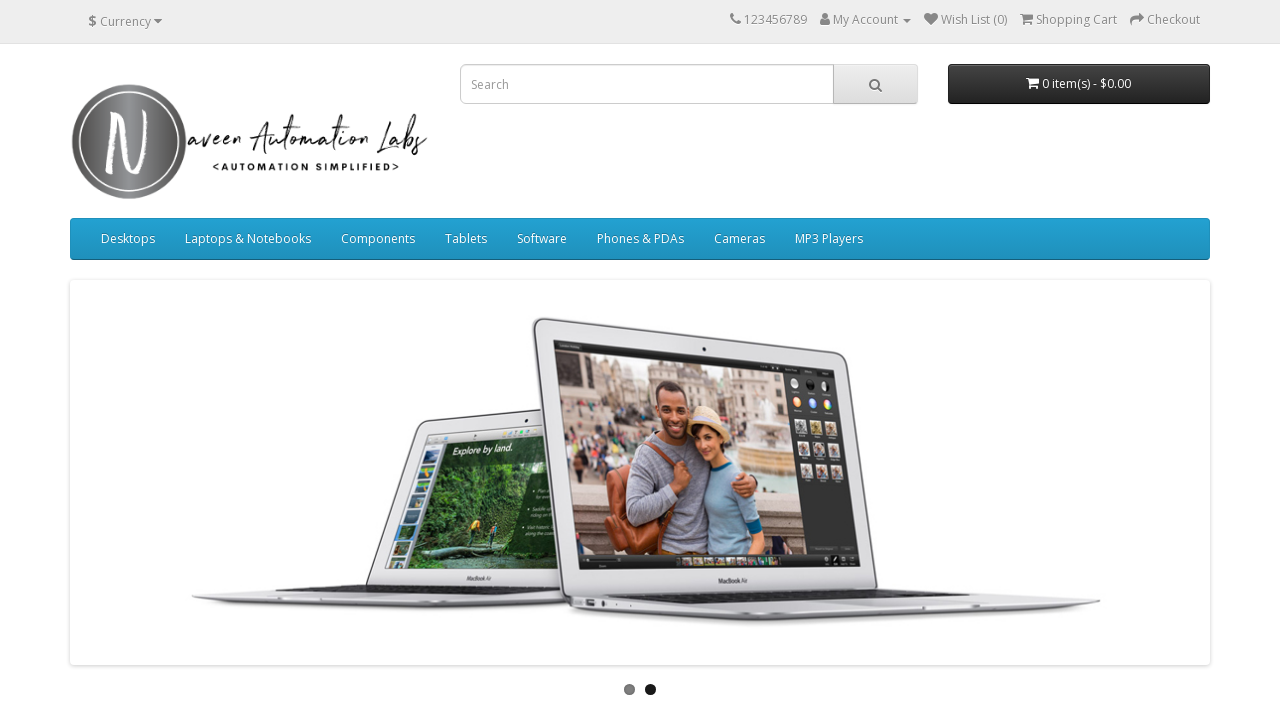